Navigates to the Koupon.ai homepage and waits for the page content to load

Starting URL: https://www.koupon.ai/

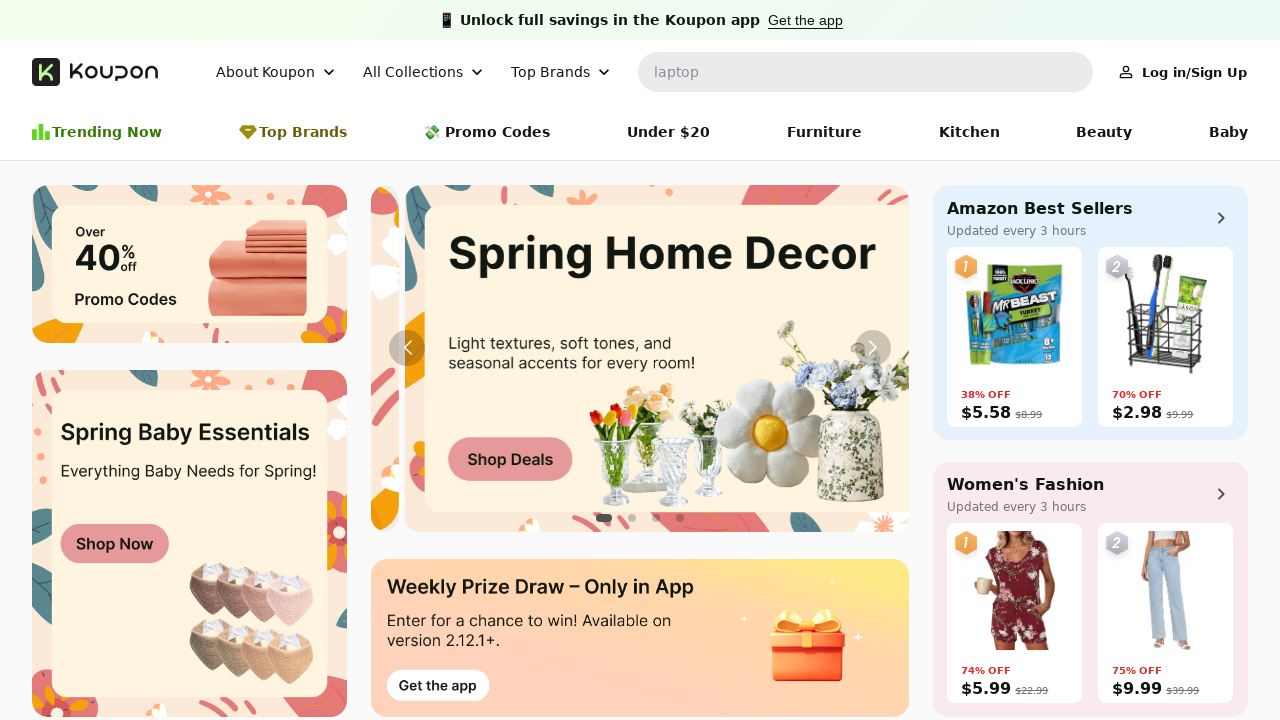

Navigated to Koupon.ai homepage
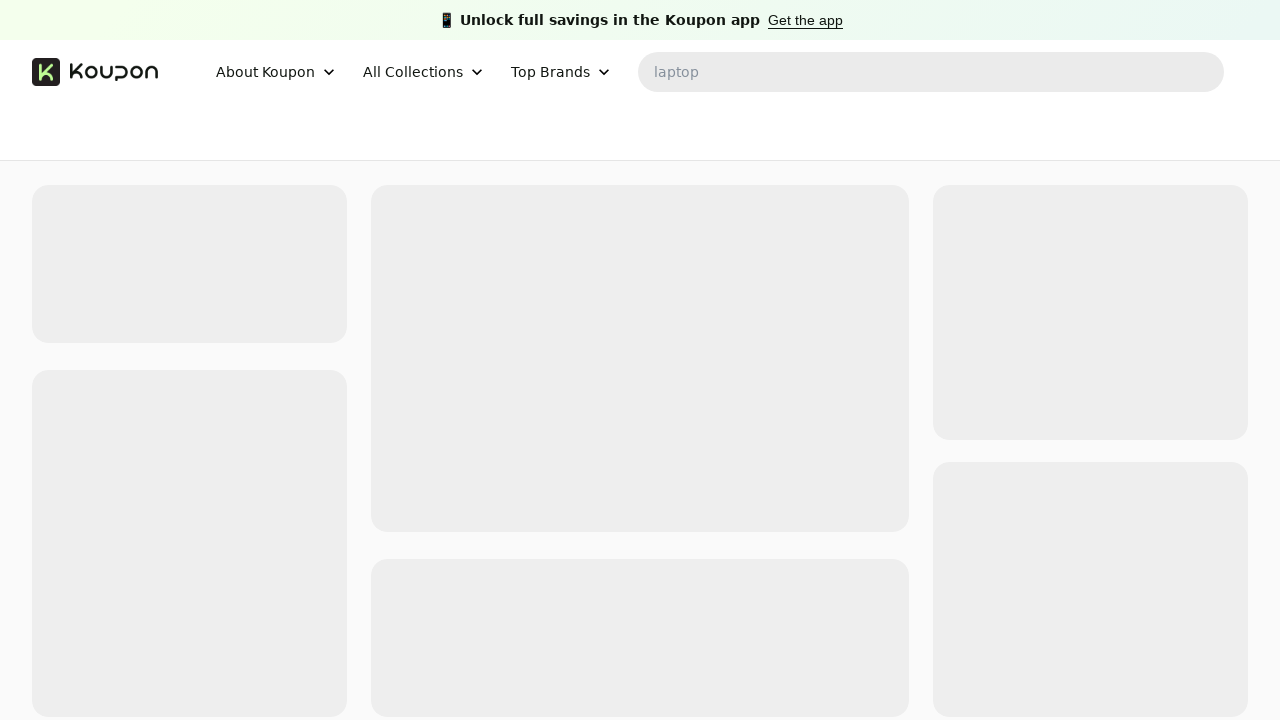

Page content loaded - span elements are present
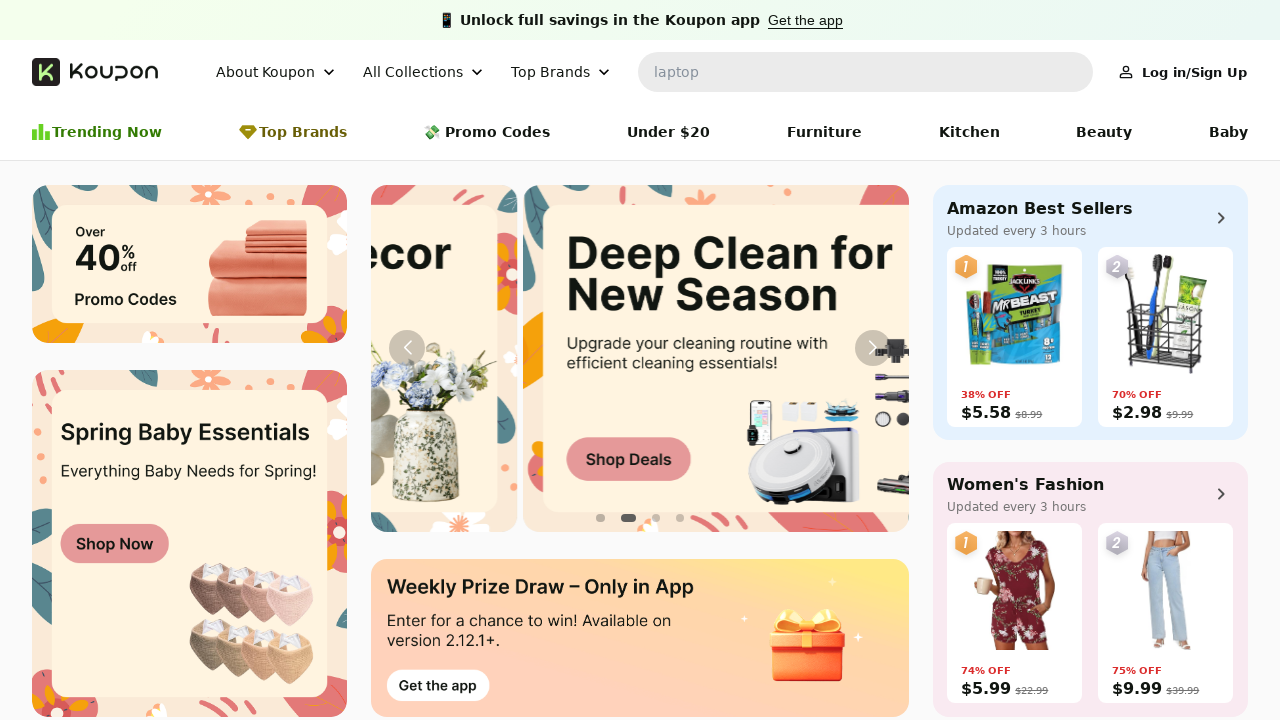

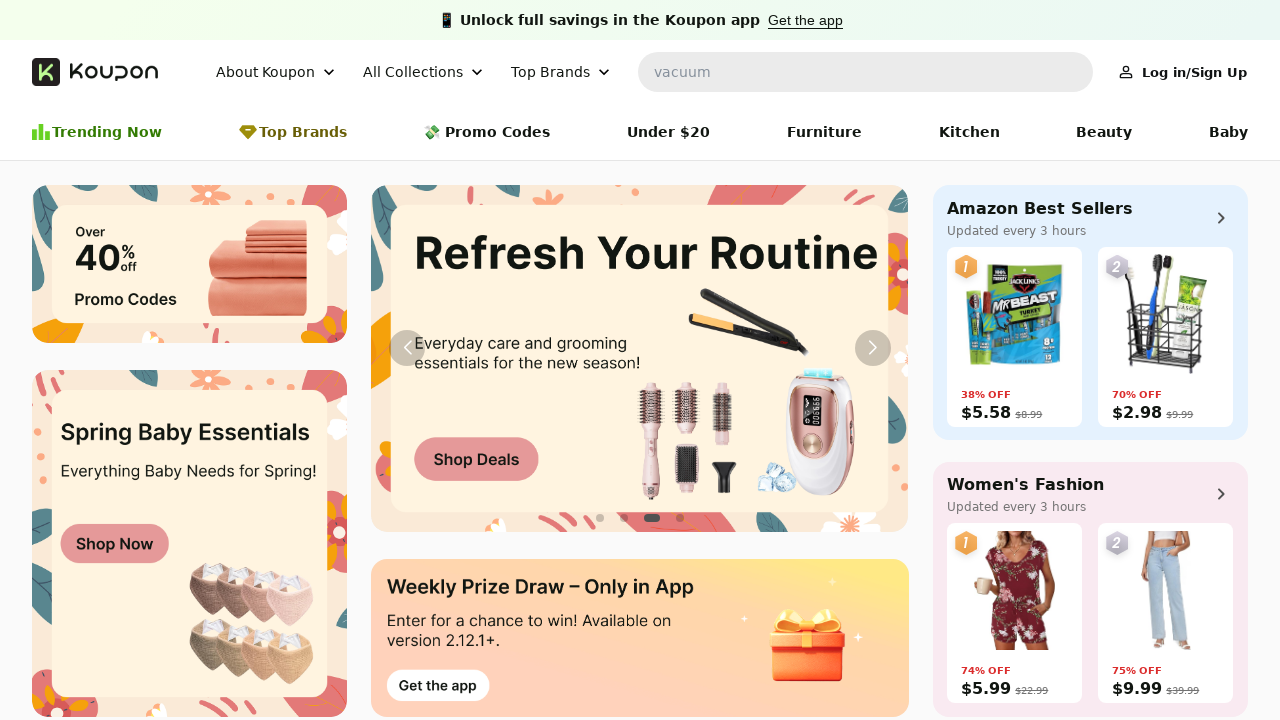